Tests an e-commerce flow by adding multiple vegetables to cart, applying a promo code, and completing the checkout process with country selection

Starting URL: https://rahulshettyacademy.com/seleniumPractise/

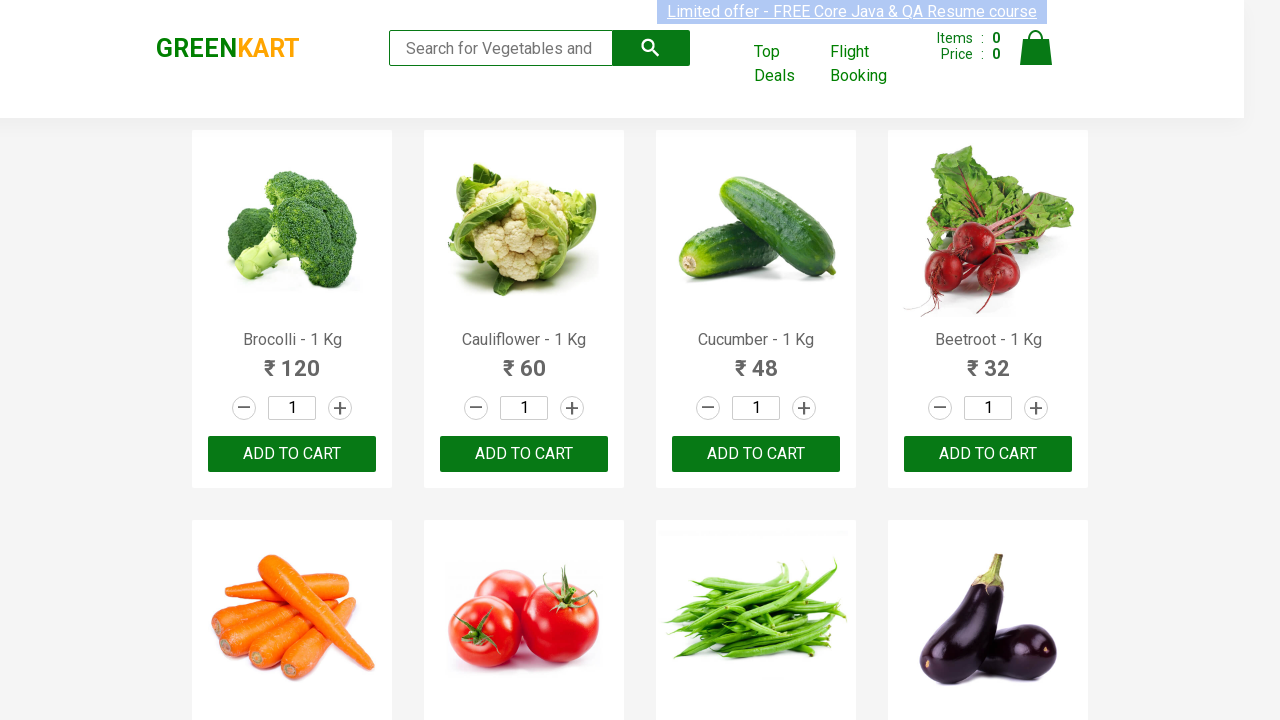

Clicked increment button first time for Brocolli at (340, 408) on xpath=//div[@class='stepper-input']/a[2] >> nth=0
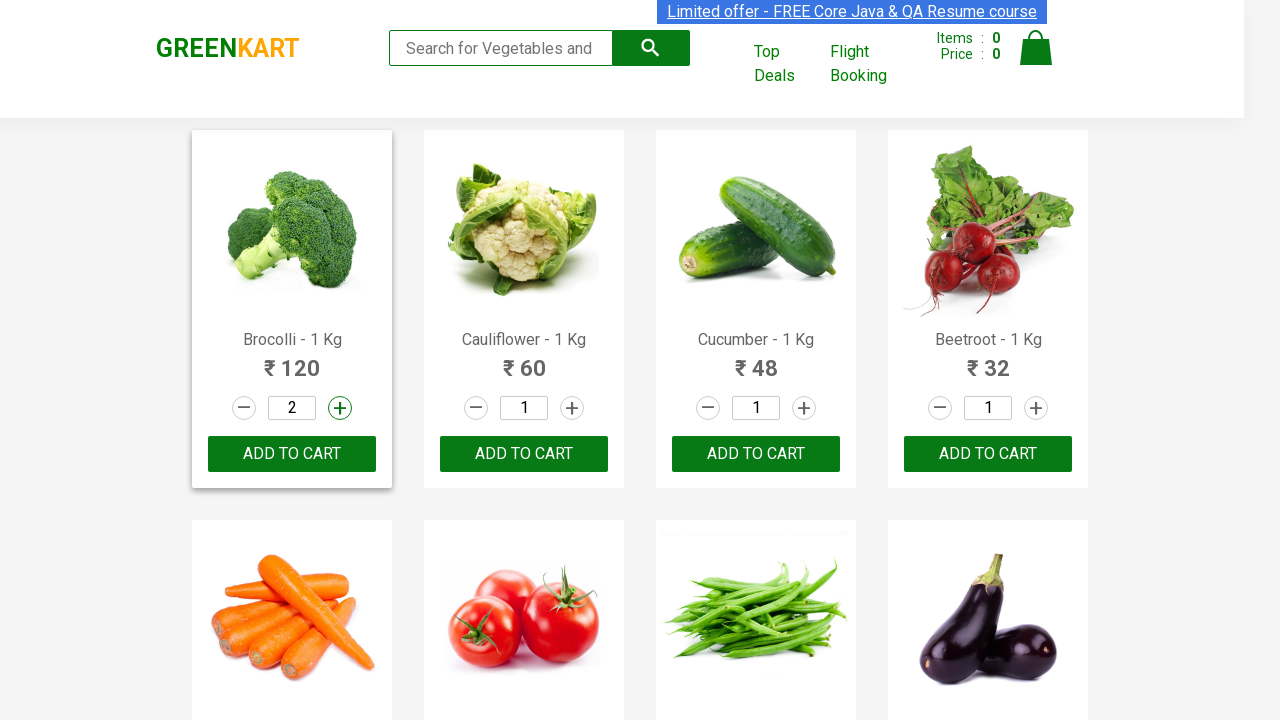

Clicked increment button second time for Brocolli at (340, 408) on xpath=//div[@class='stepper-input']/a[2] >> nth=0
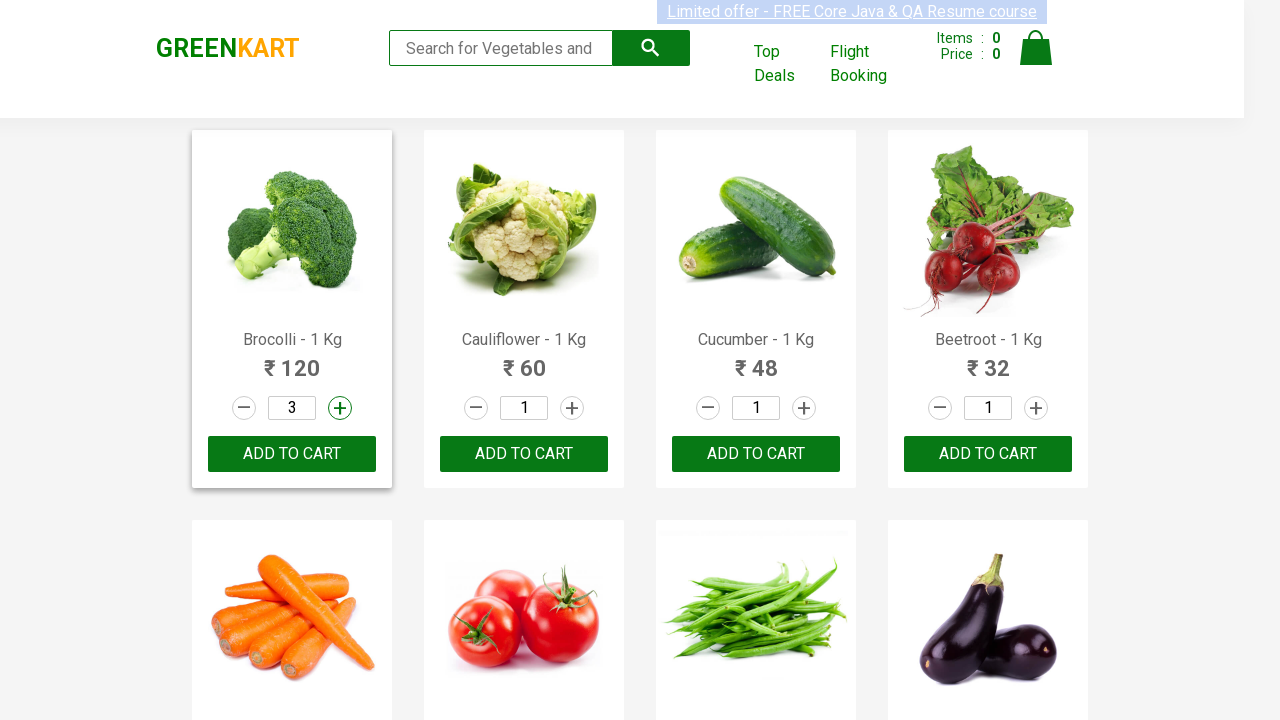

Clicked Add to Cart button for Brocolli at (292, 454) on xpath=//div[@class='product-action']/button >> nth=0
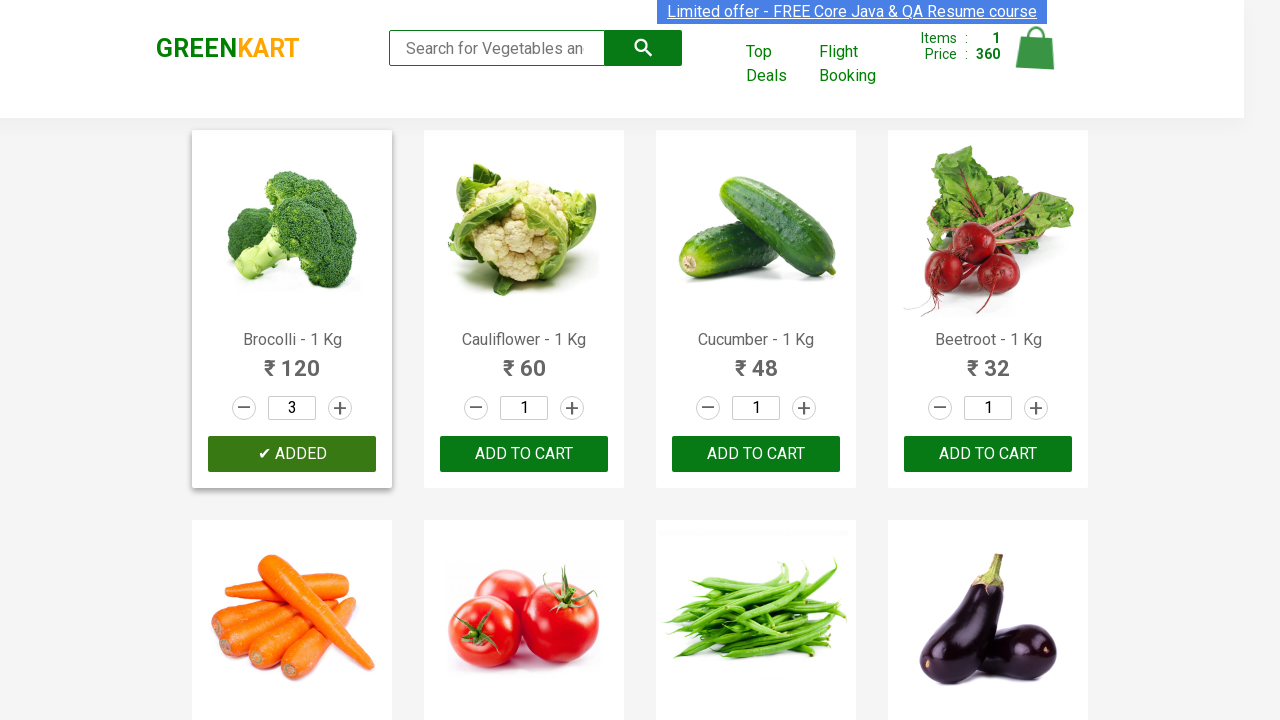

Clicked increment button first time for Cucumber at (804, 408) on xpath=//div[@class='stepper-input']/a[2] >> nth=2
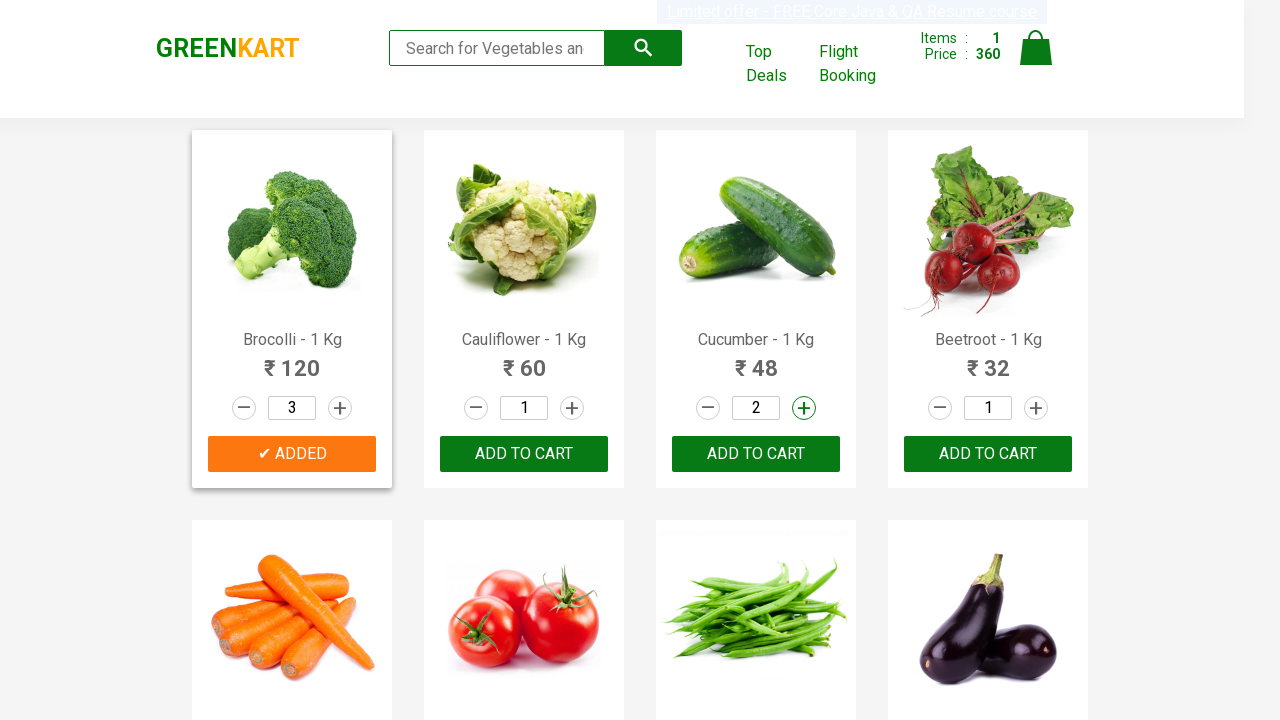

Clicked increment button second time for Cucumber at (804, 408) on xpath=//div[@class='stepper-input']/a[2] >> nth=2
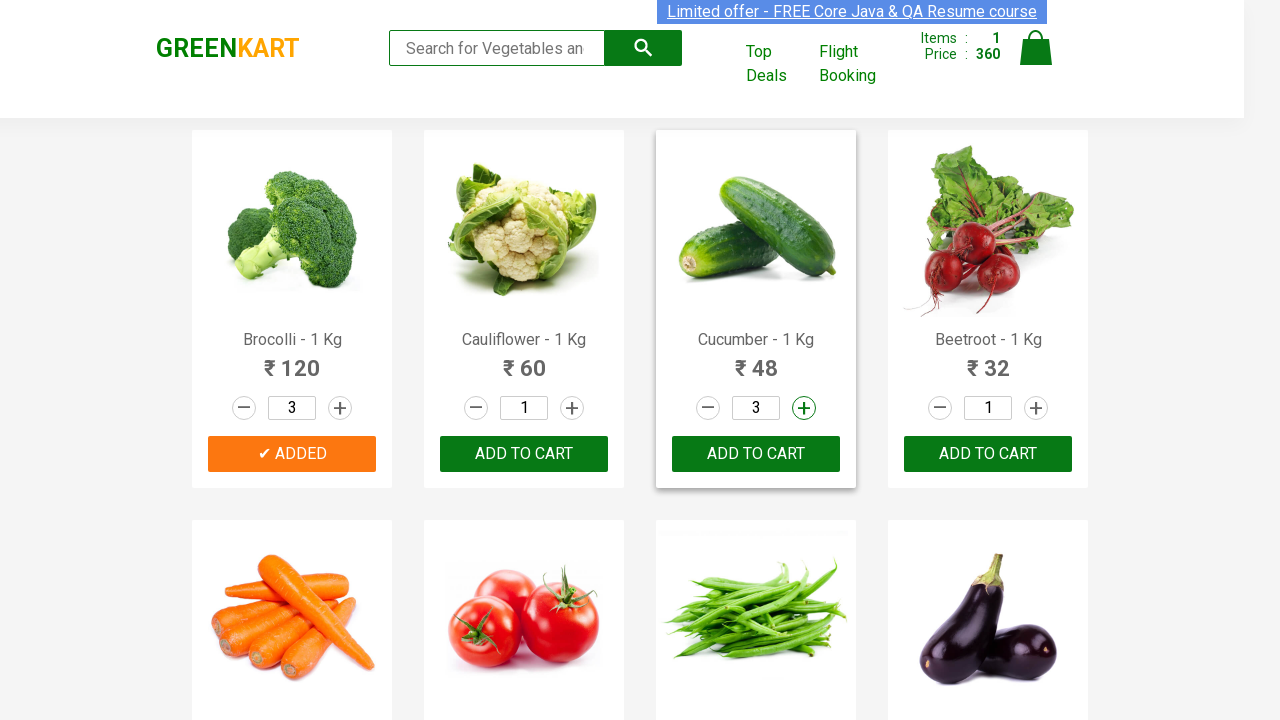

Clicked Add to Cart button for Cucumber at (756, 454) on xpath=//div[@class='product-action']/button >> nth=2
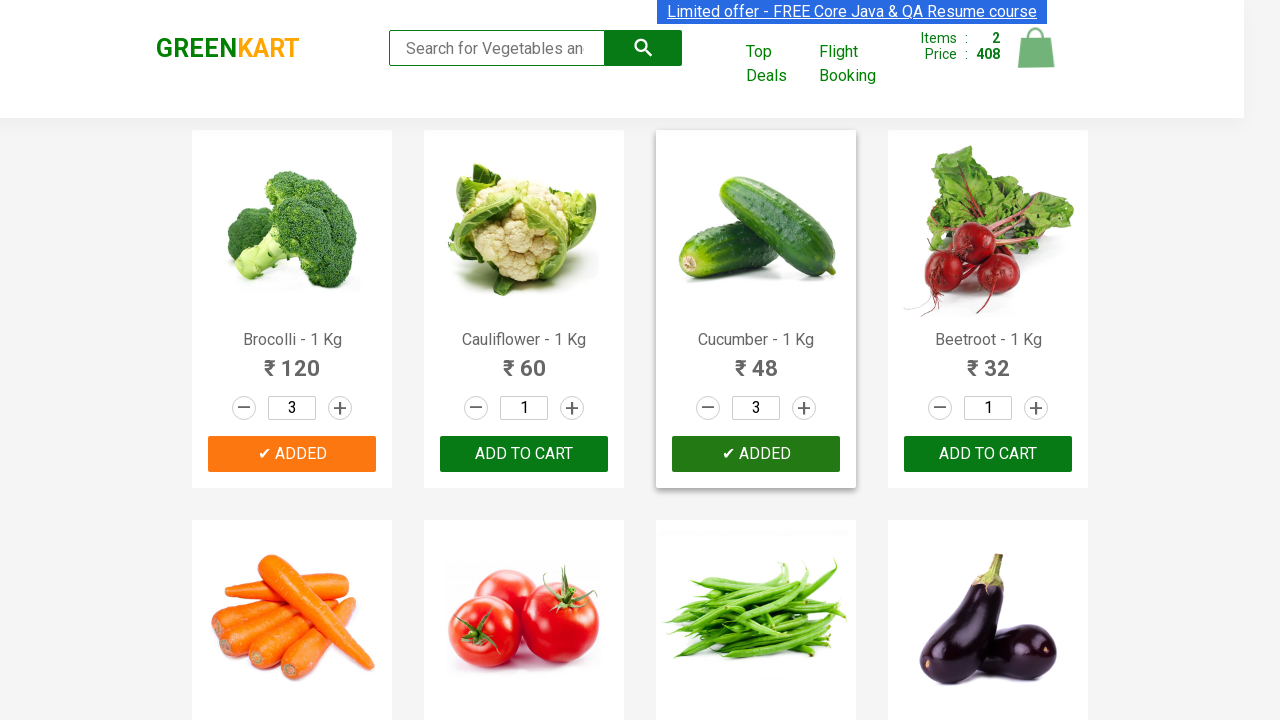

Clicked increment button first time for Beetroot at (1036, 408) on xpath=//div[@class='stepper-input']/a[2] >> nth=3
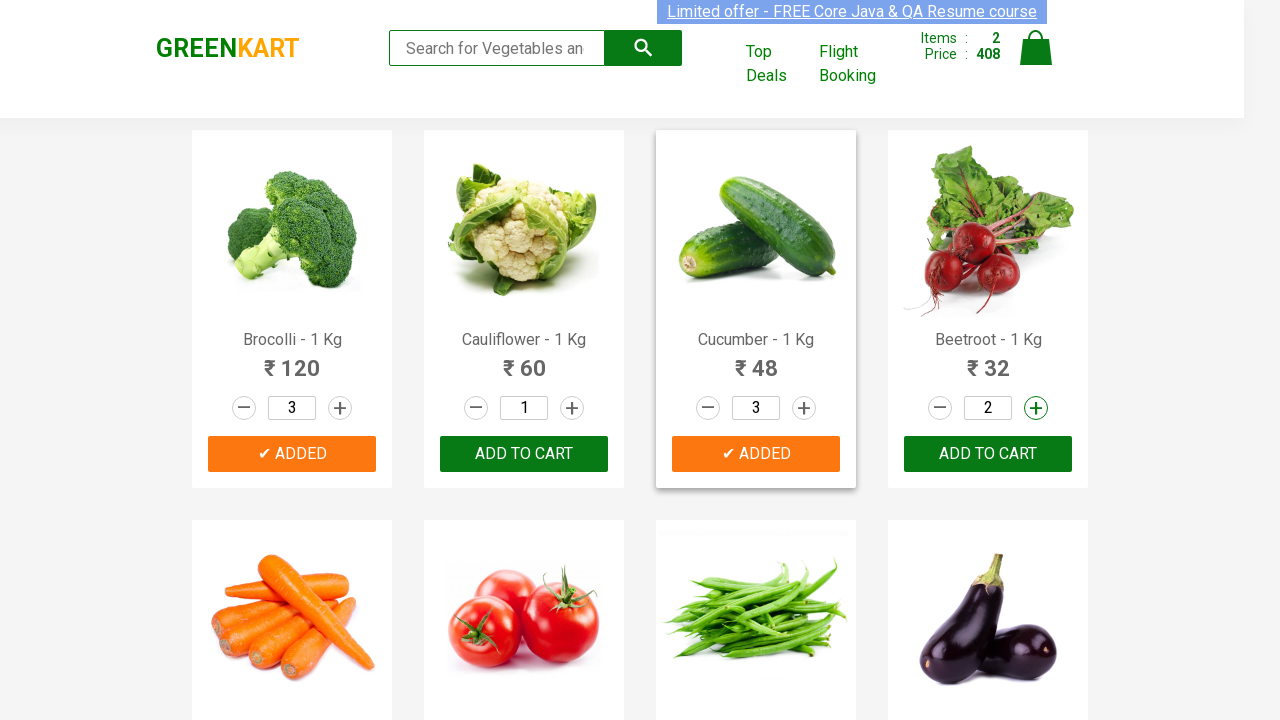

Clicked increment button second time for Beetroot at (1036, 408) on xpath=//div[@class='stepper-input']/a[2] >> nth=3
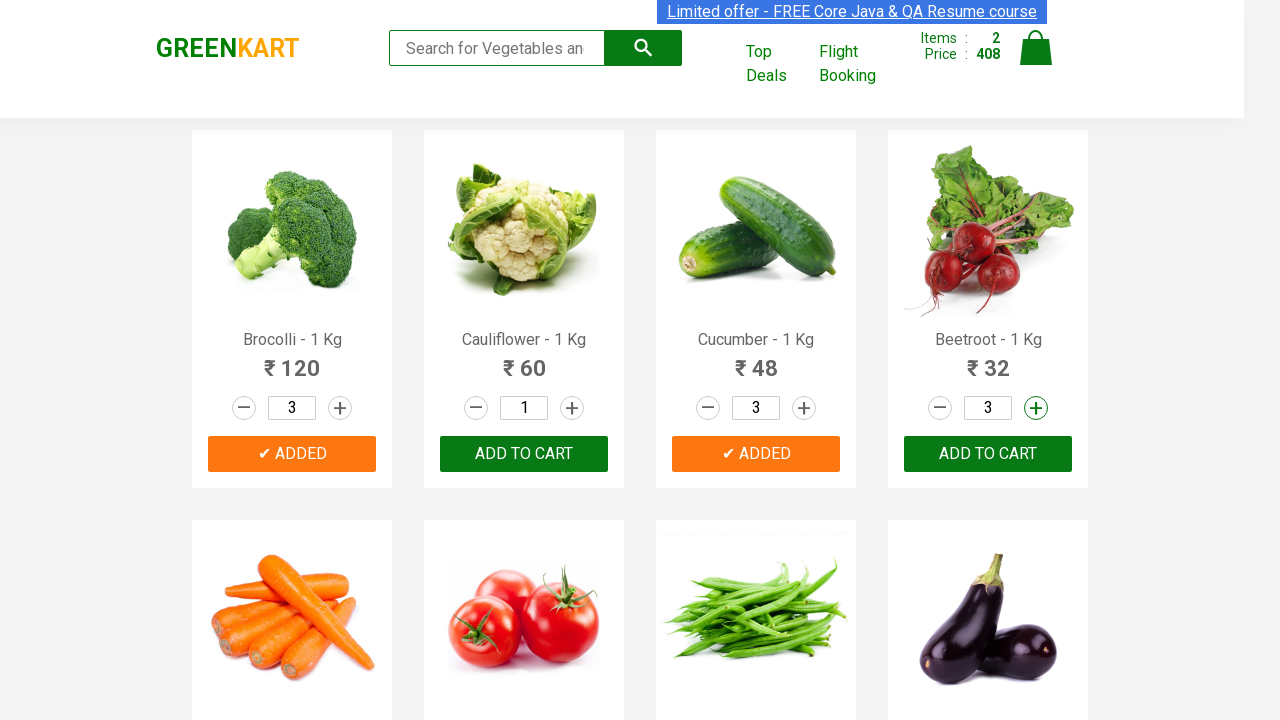

Clicked Add to Cart button for Beetroot at (988, 454) on xpath=//div[@class='product-action']/button >> nth=3
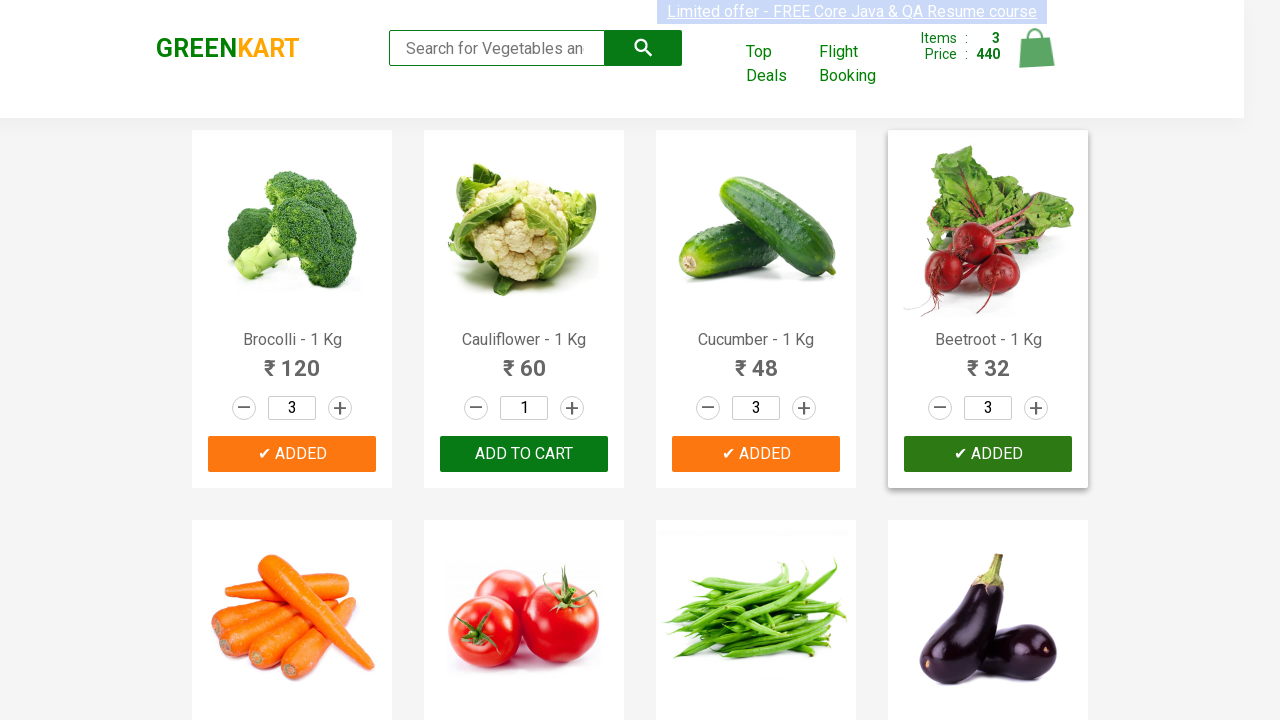

Clicked on cart icon to view cart at (1036, 48) on xpath=//img[@alt='Cart']
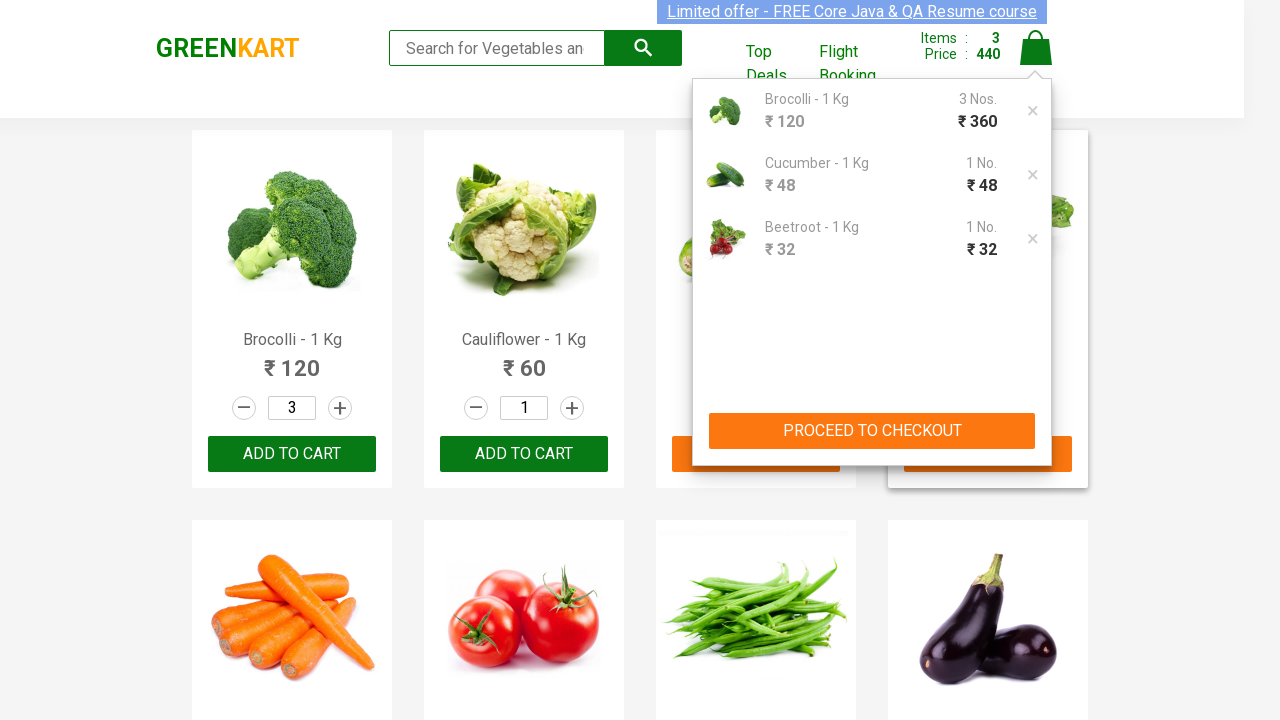

Clicked Proceed to Checkout button at (872, 431) on [class='action-block'] button
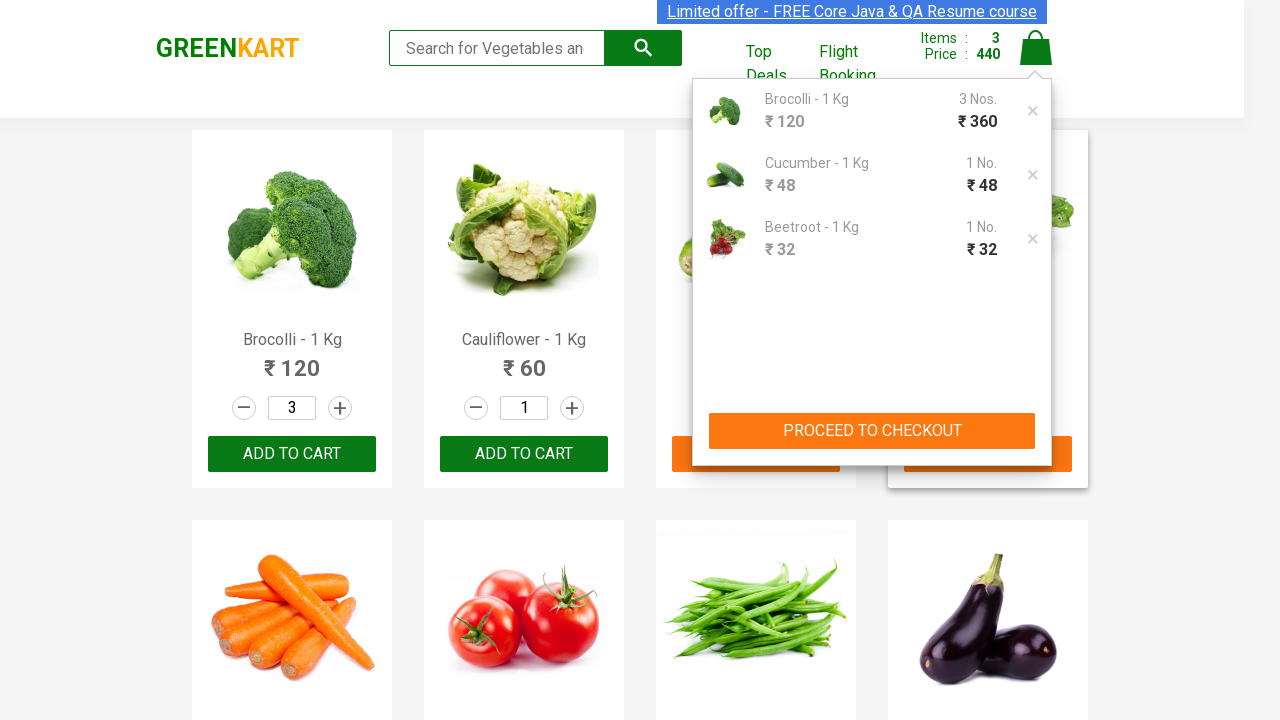

Promo code field loaded
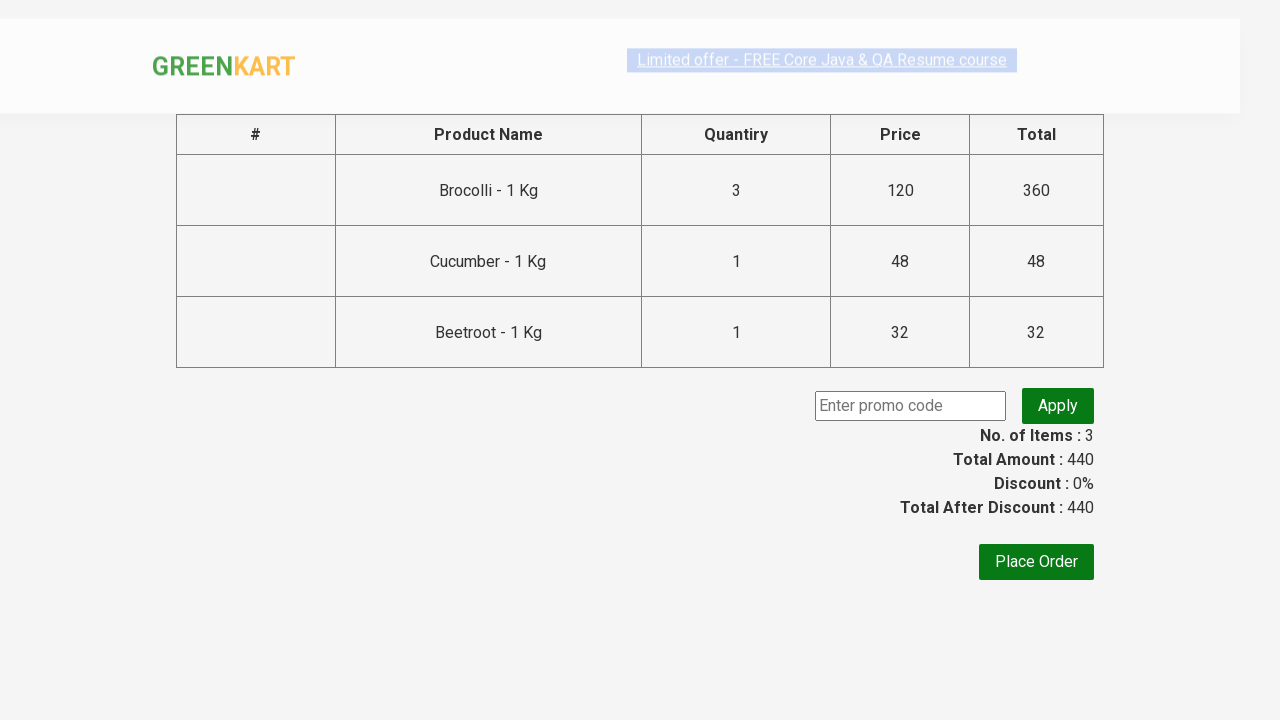

Entered promo code 'rahulshettyacademy' on .promoCode
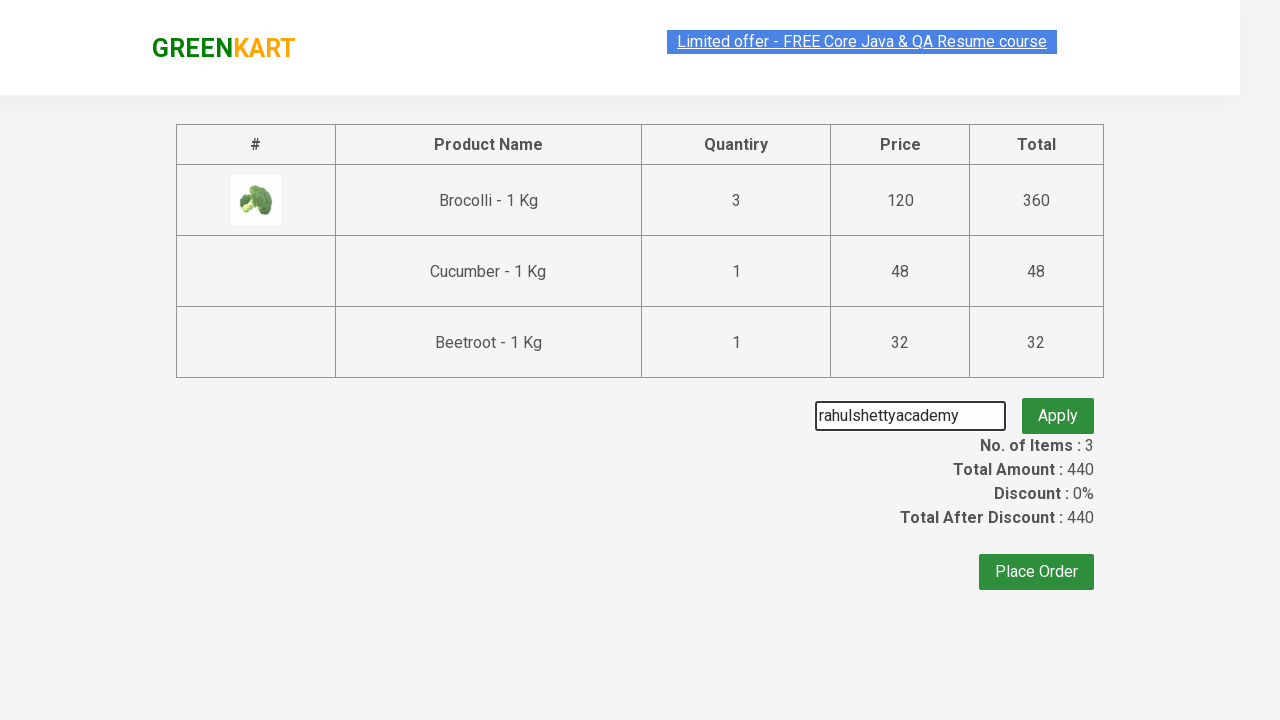

Clicked Apply button for promo code at (1058, 406) on xpath=//button[contains(text(),'Apply')]
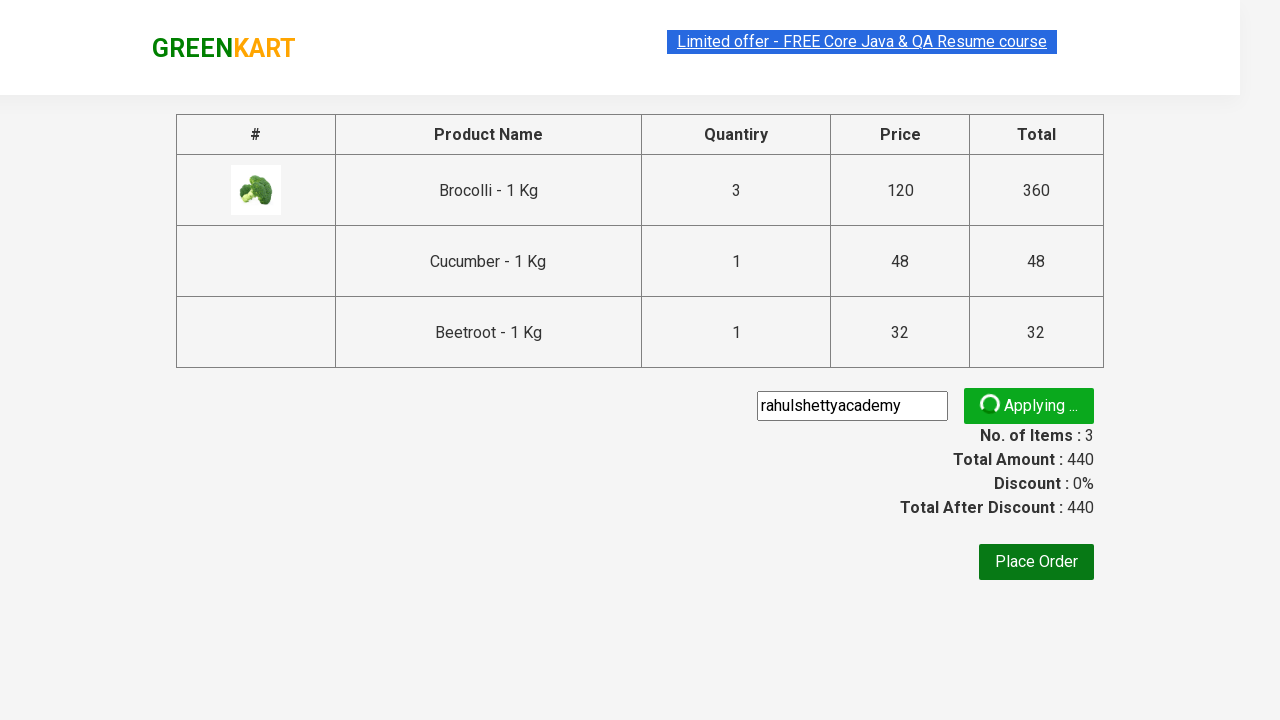

Clicked Place Order button at (1036, 562) on xpath=//button[contains(text(),'Place Order')]
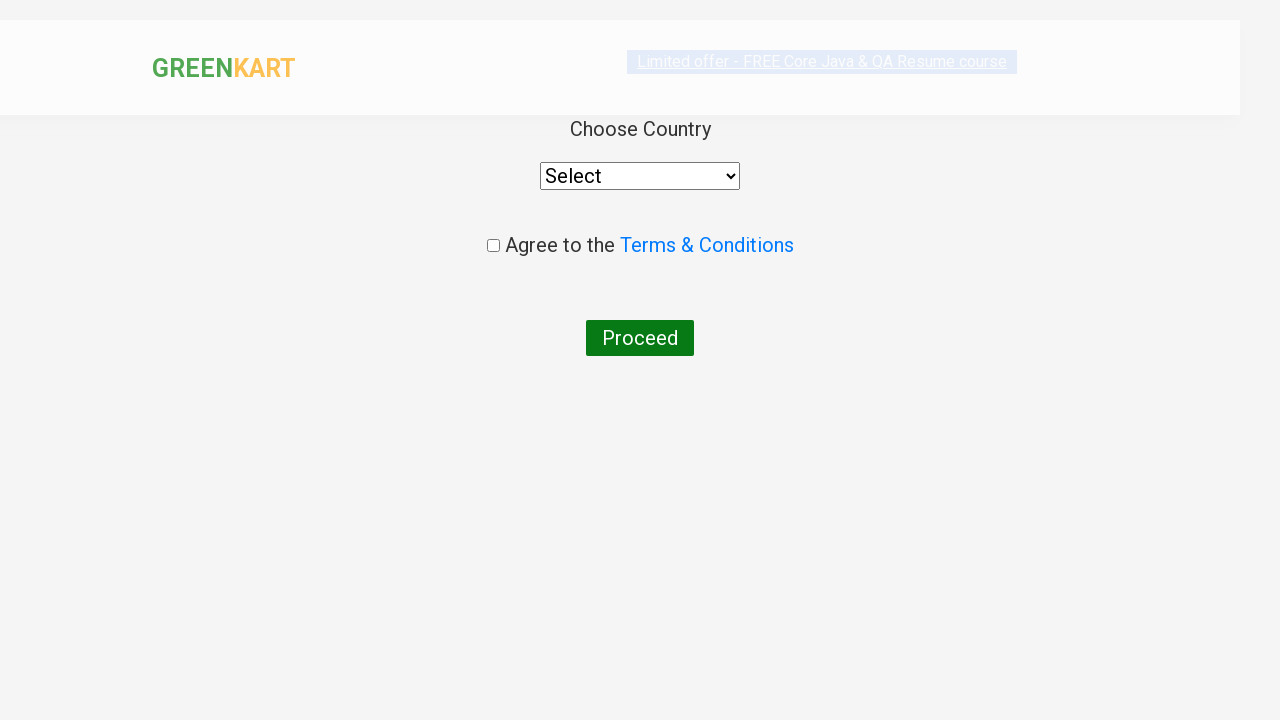

Country dropdown loaded
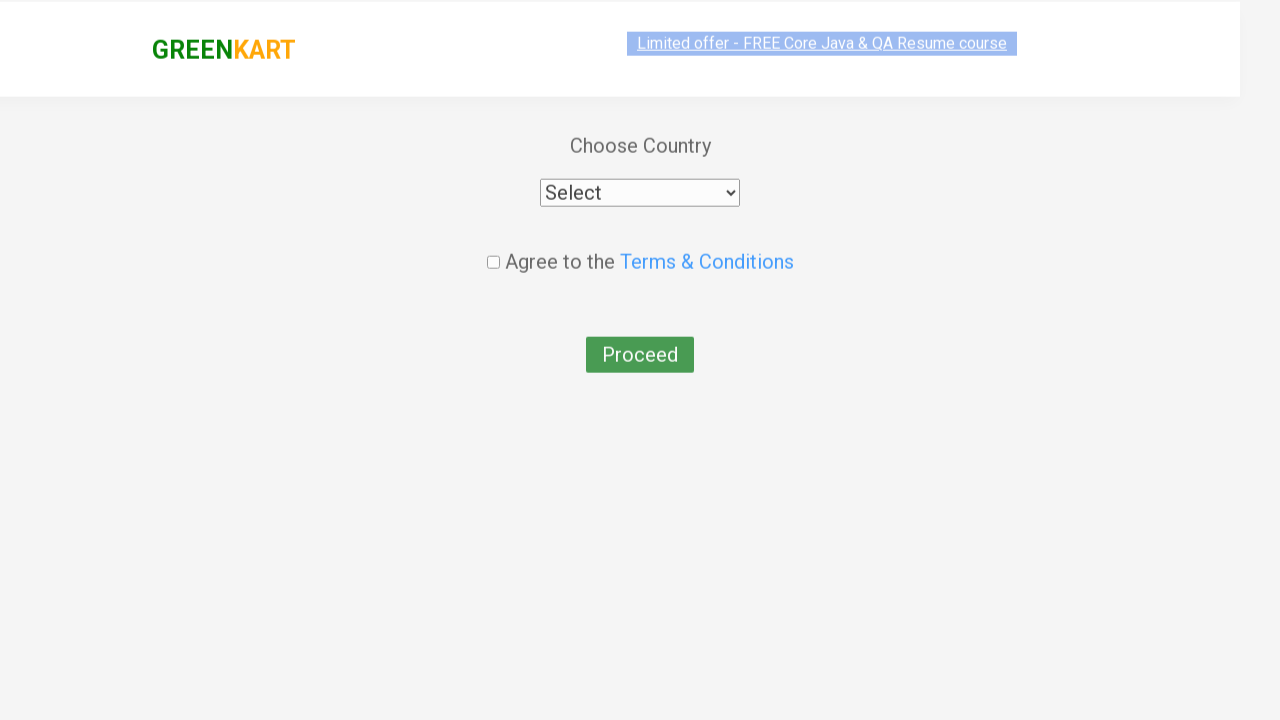

Selected 'India' from country dropdown on //*[@id='root']/div/div/div/div/div/select
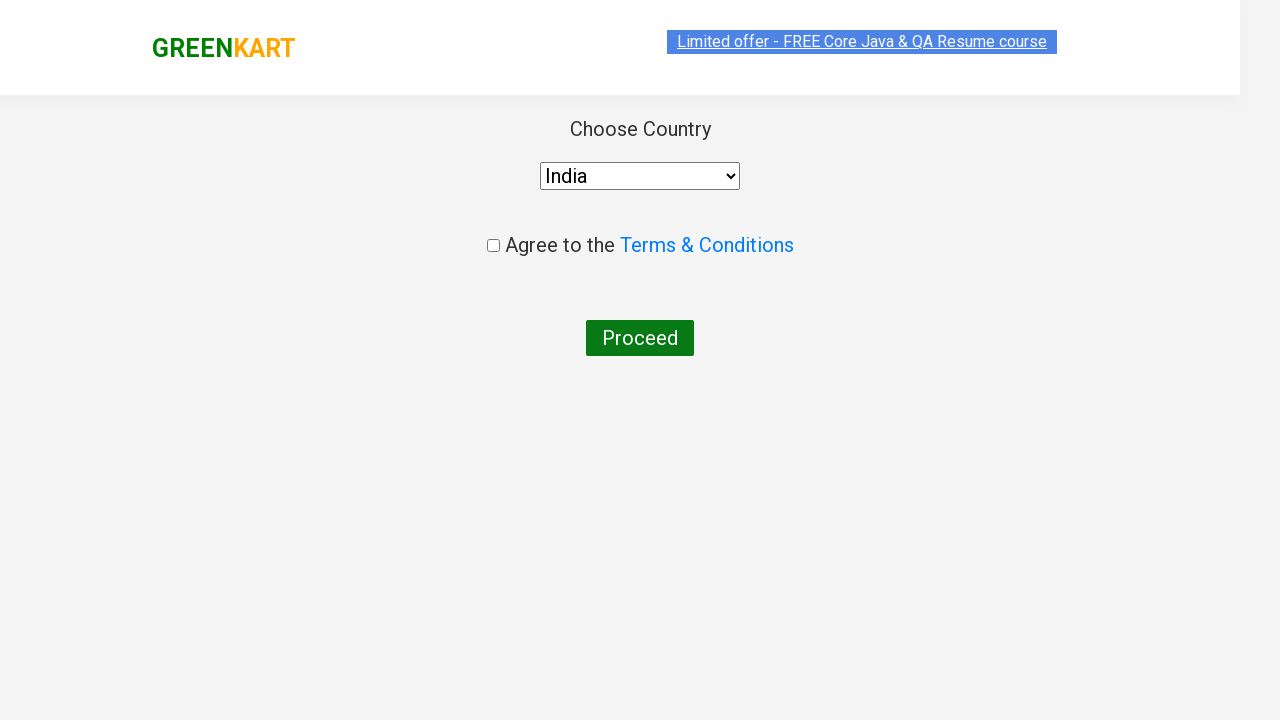

Checked agreement checkbox at (493, 246) on .chkAgree
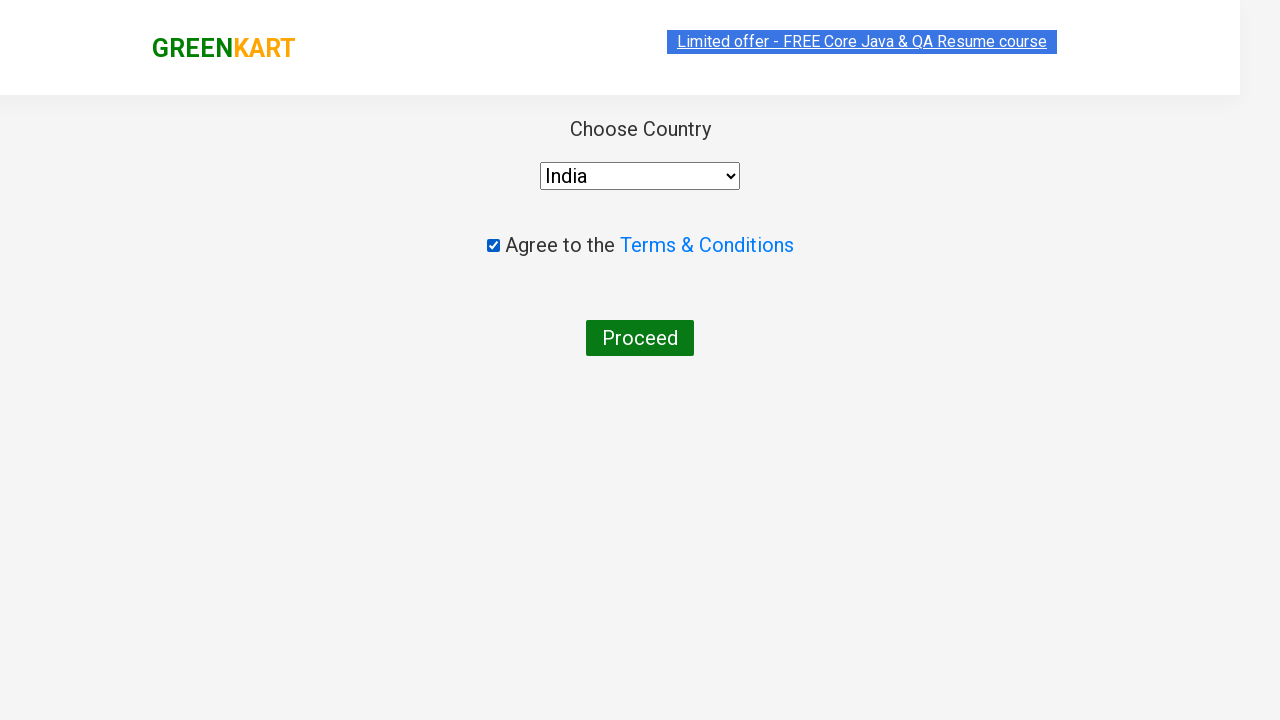

Clicked Proceed button to complete order at (640, 338) on xpath=//button[contains(text(),'Proceed')]
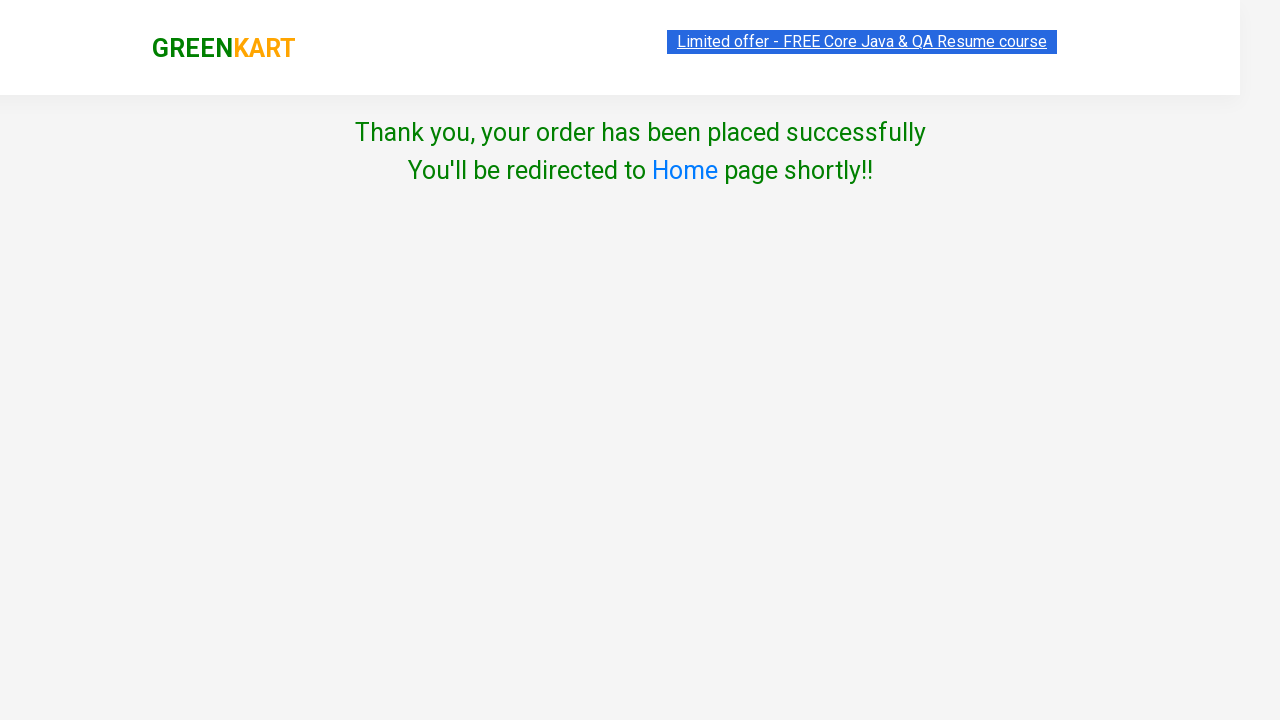

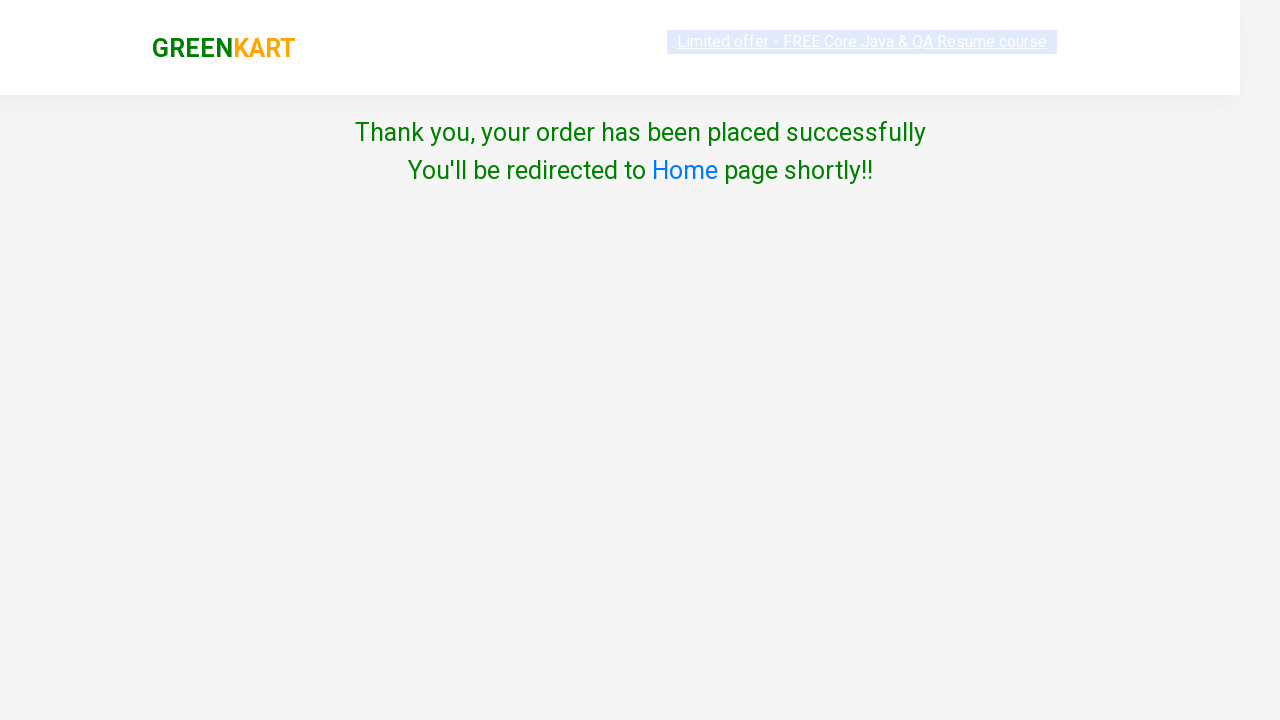